Tests JavaScript prompt alert functionality by triggering a prompt, entering text, accepting it, and verifying the result is displayed on the page

Starting URL: https://the-internet.herokuapp.com/javascript_alerts

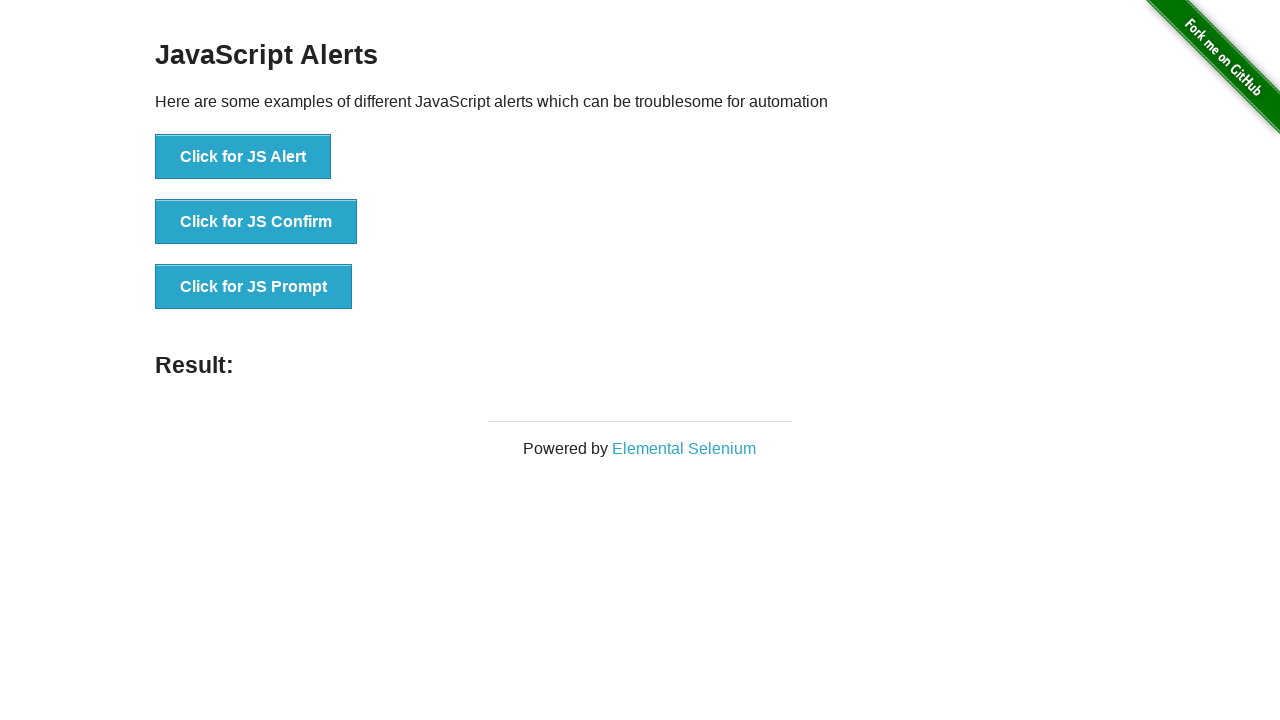

Clicked 'Click for JS Prompt' button to trigger JavaScript prompt alert at (254, 287) on xpath=//button[normalize-space()='Click for JS Prompt']
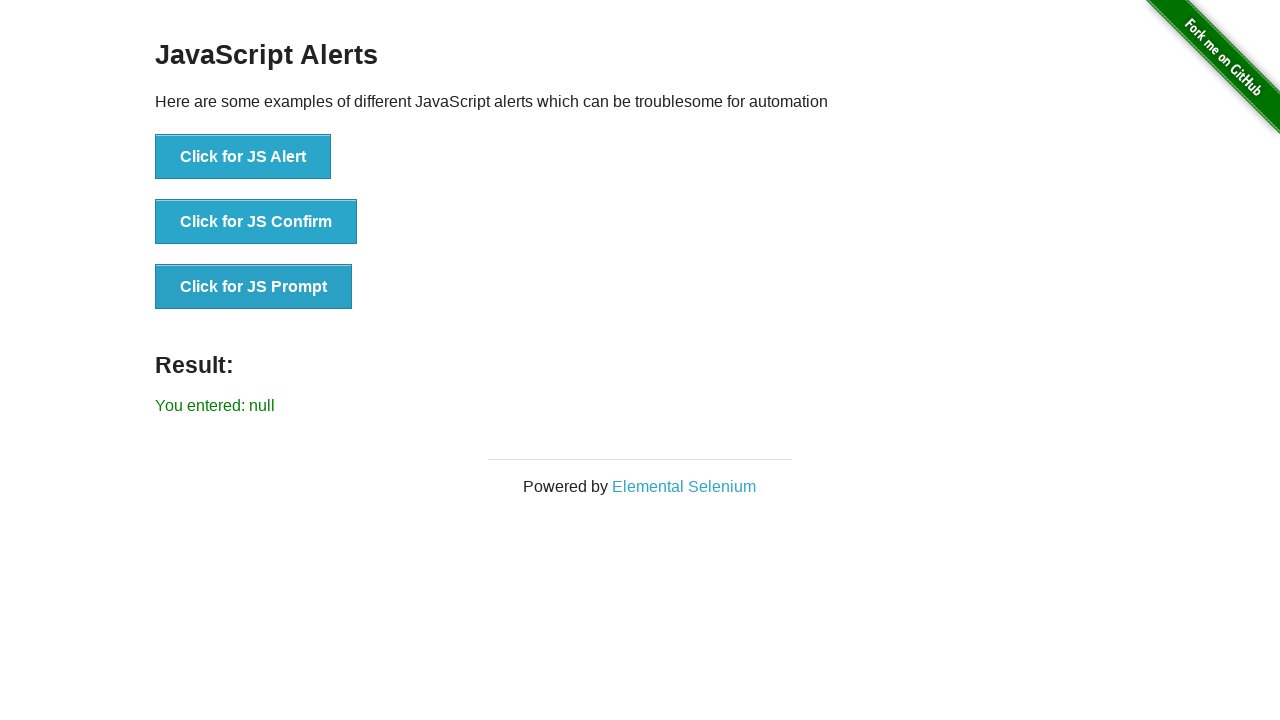

Set up dialog handler to accept prompt with text 'welcome'
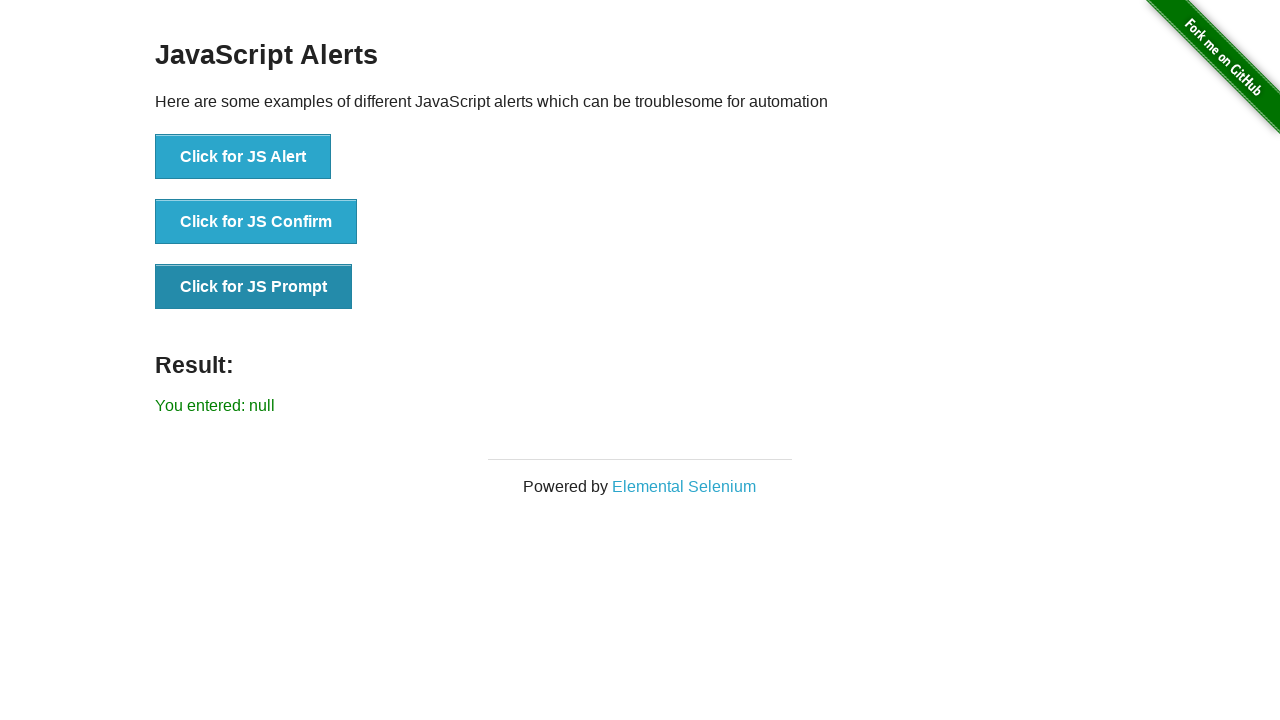

Clicked 'Click for JS Prompt' button again to trigger the prompt dialog at (254, 287) on xpath=//button[normalize-space()='Click for JS Prompt']
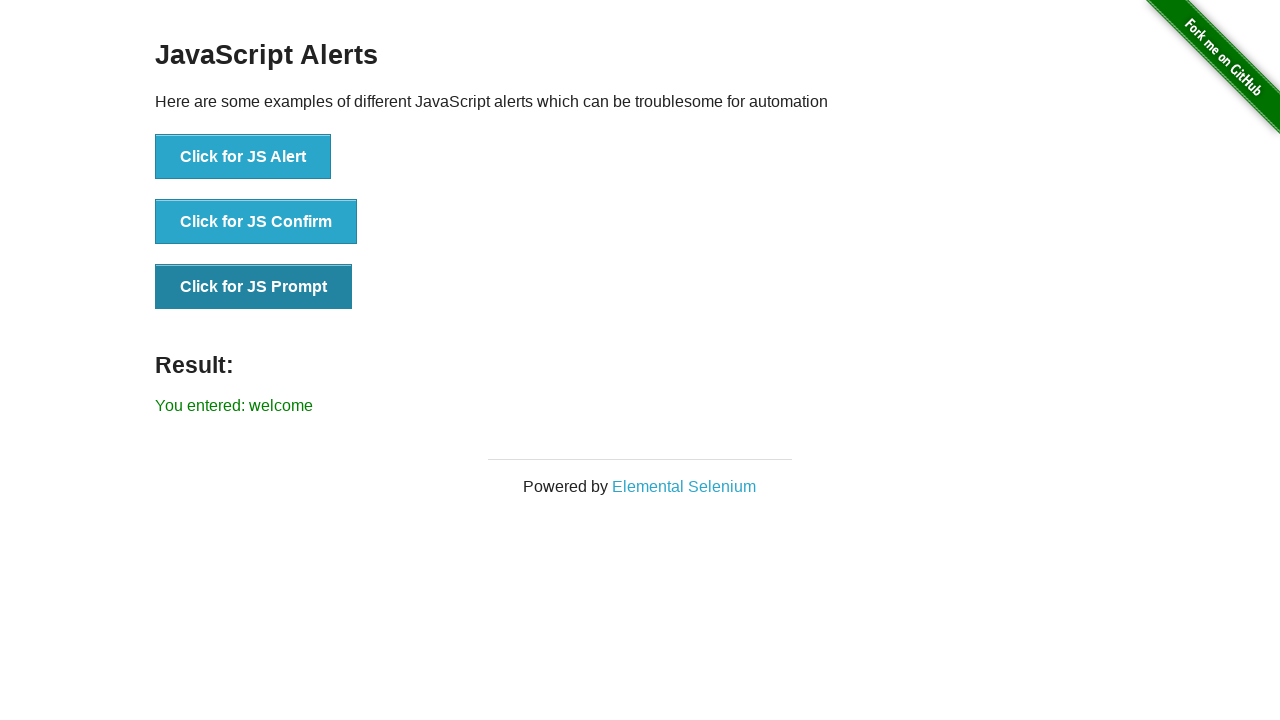

Located result element by id 'result'
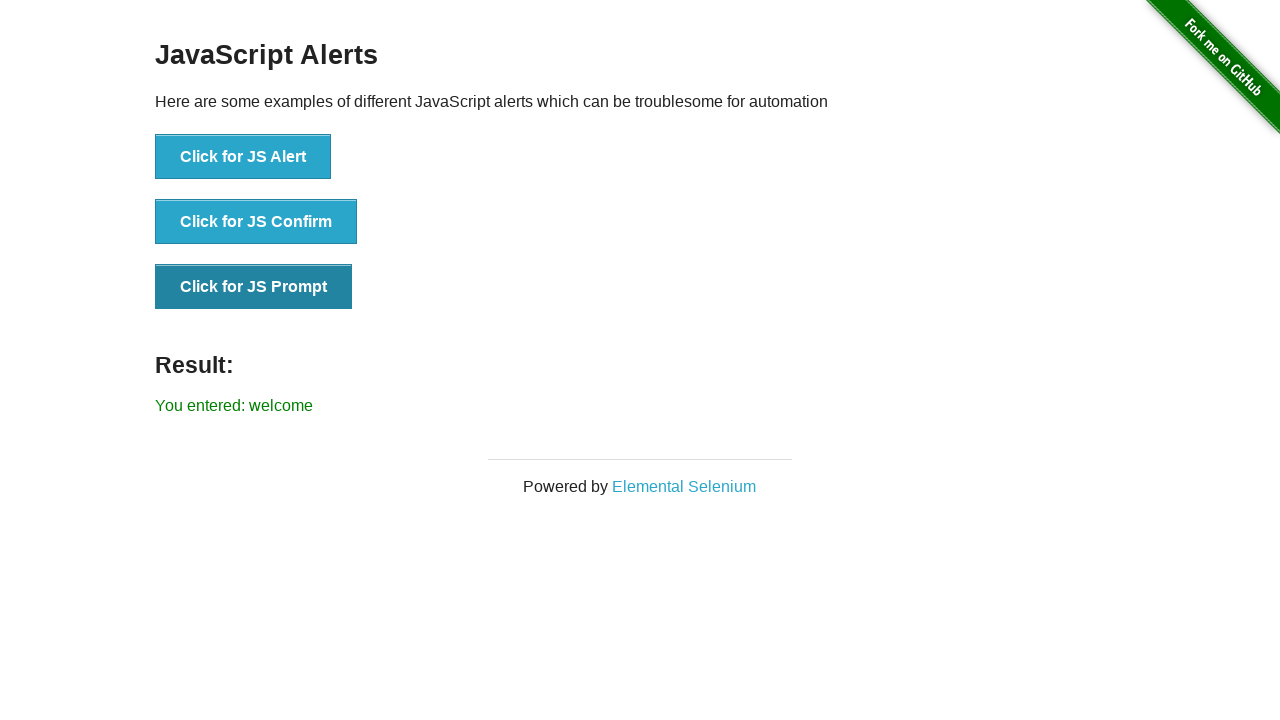

Retrieved result text: 'You entered: welcome'
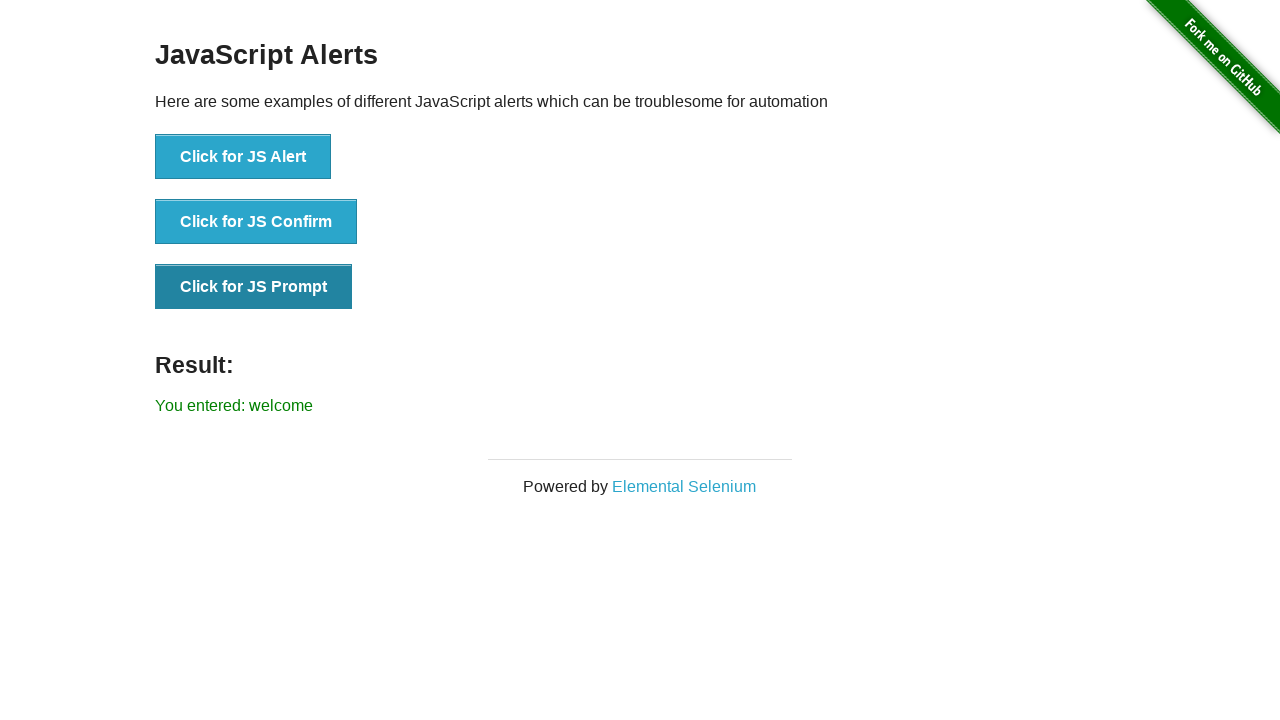

Verified that result text contains 'welcome' - assertion passed
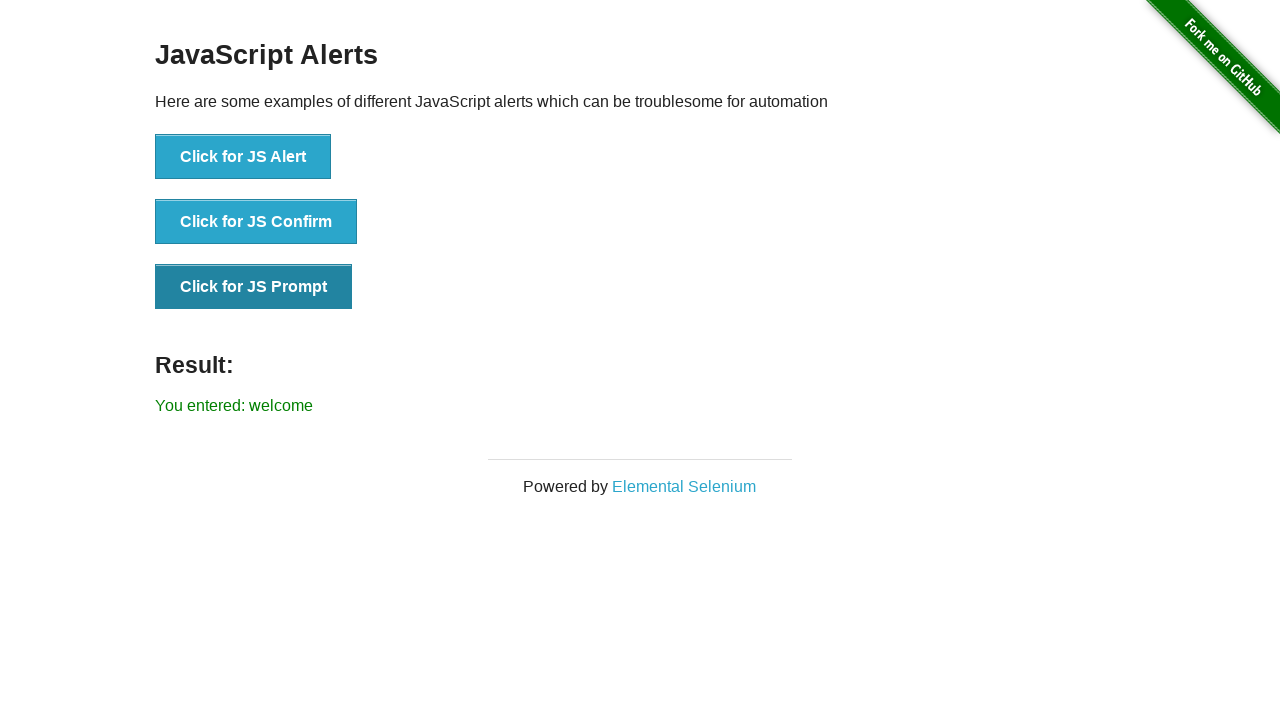

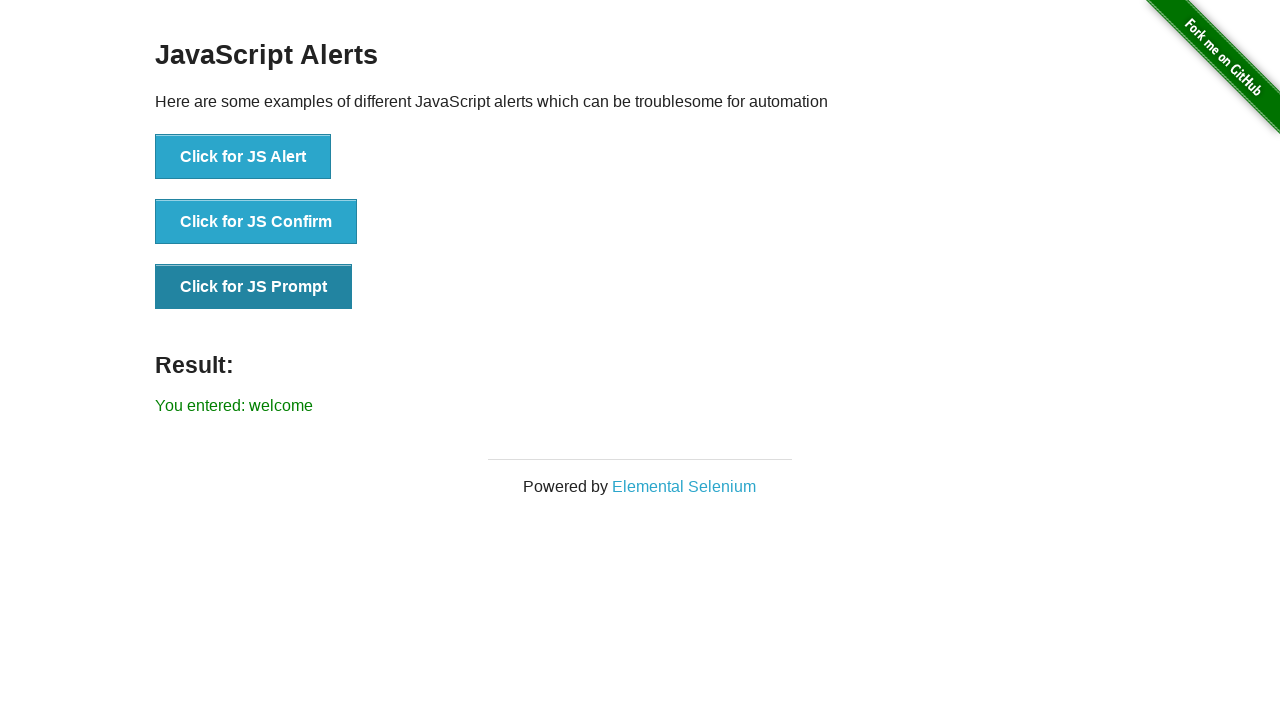